Tests copy and paste functionality using keyboard shortcuts

Starting URL: https://www.selenium.dev/selenium/web/single_text_input.html

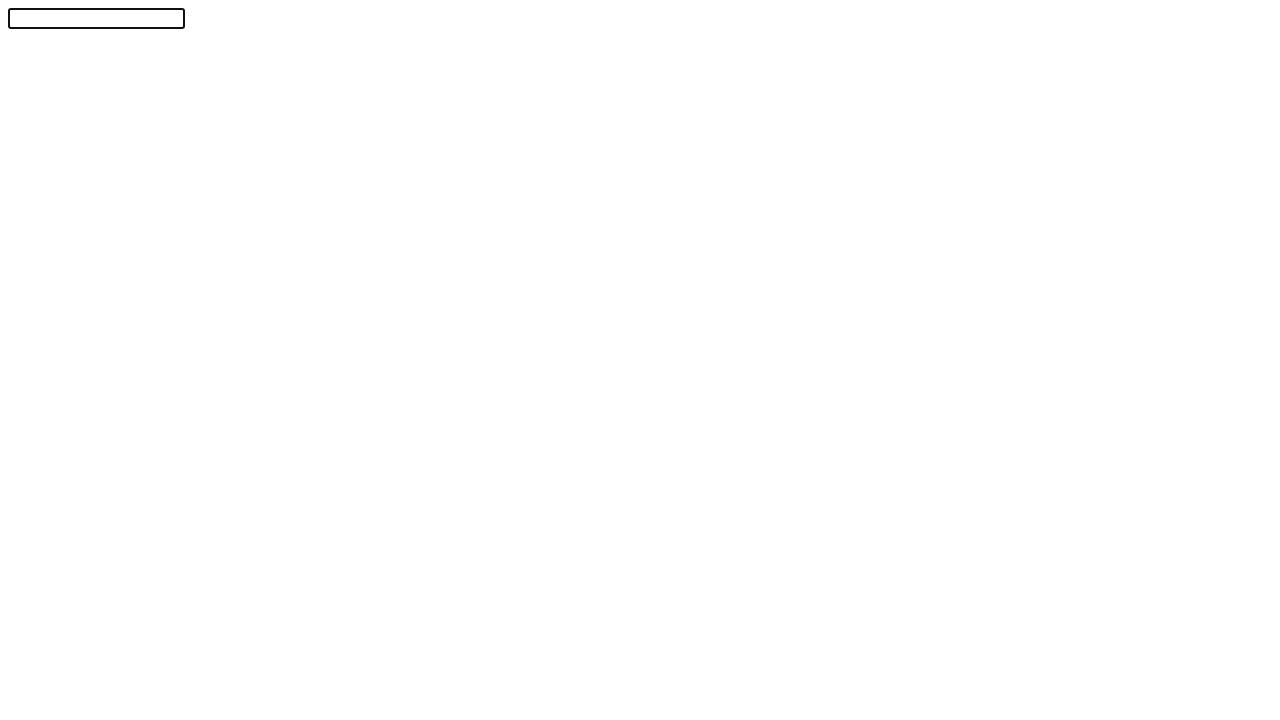

Clicked on the text input field at (96, 18) on #textInput
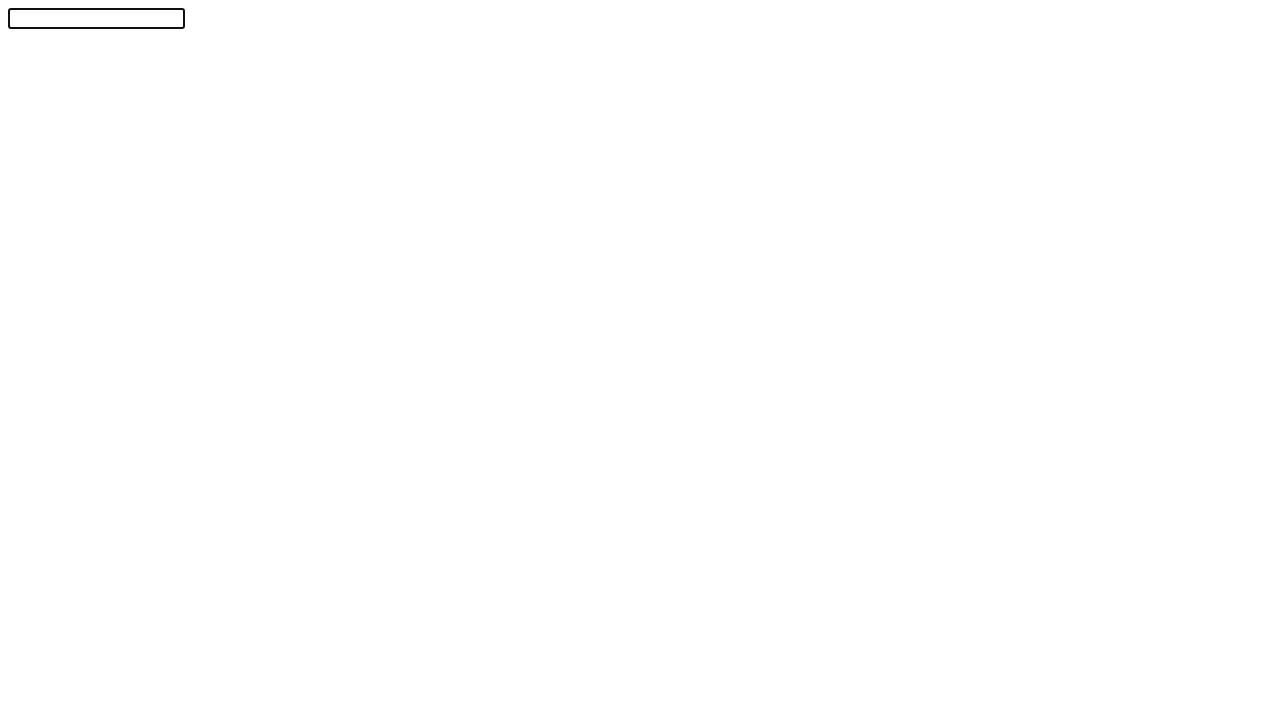

Typed 'Selenium!' into the text field
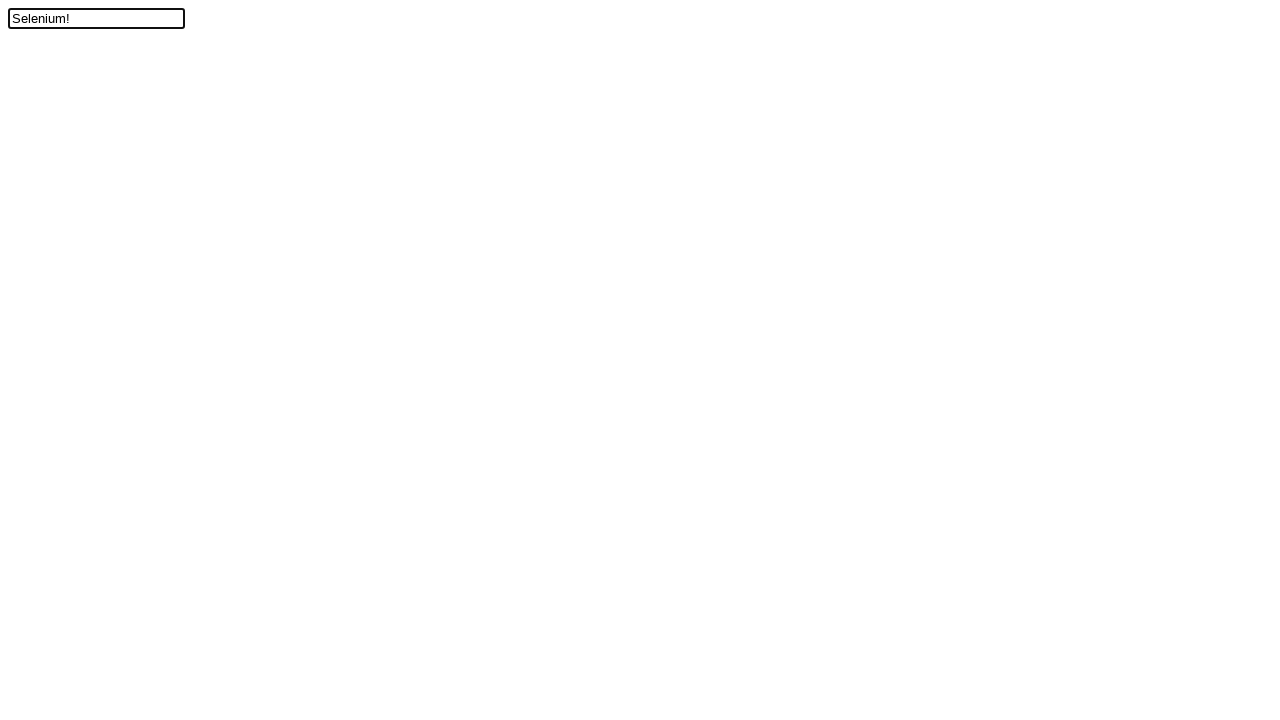

Moved cursor left
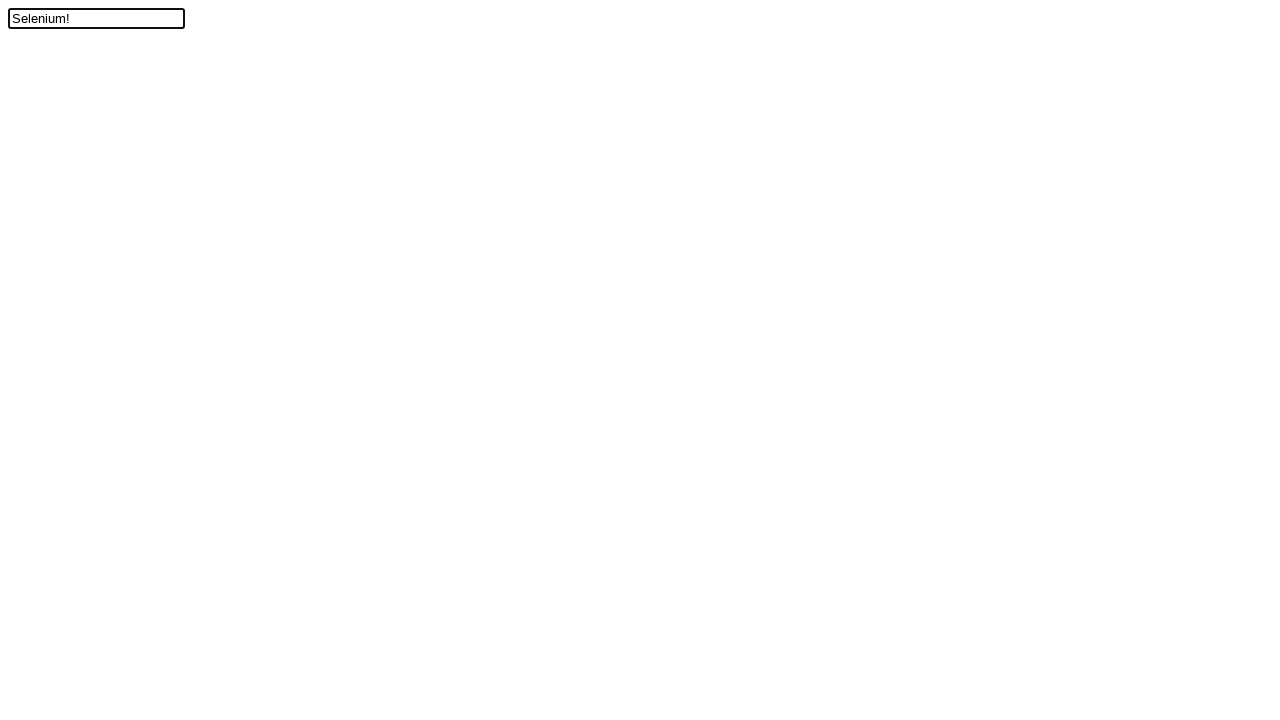

Held Shift key down
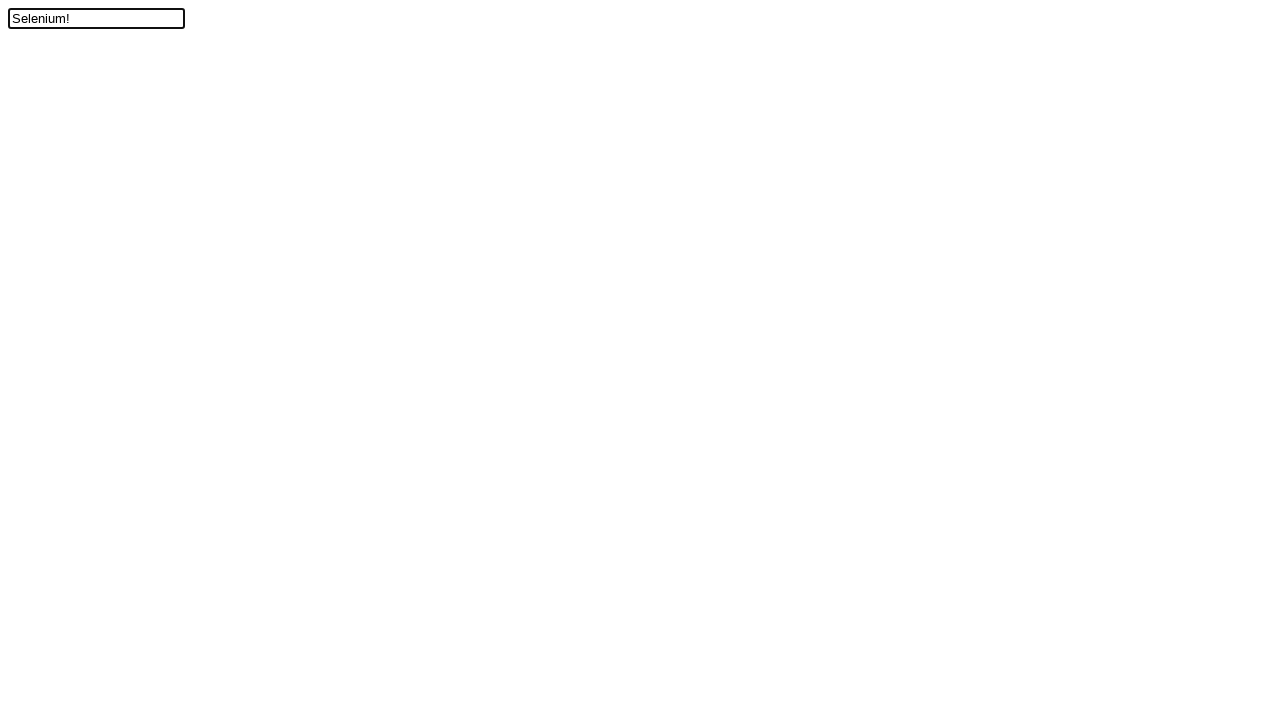

Pressed ArrowUp while Shift is held to select text
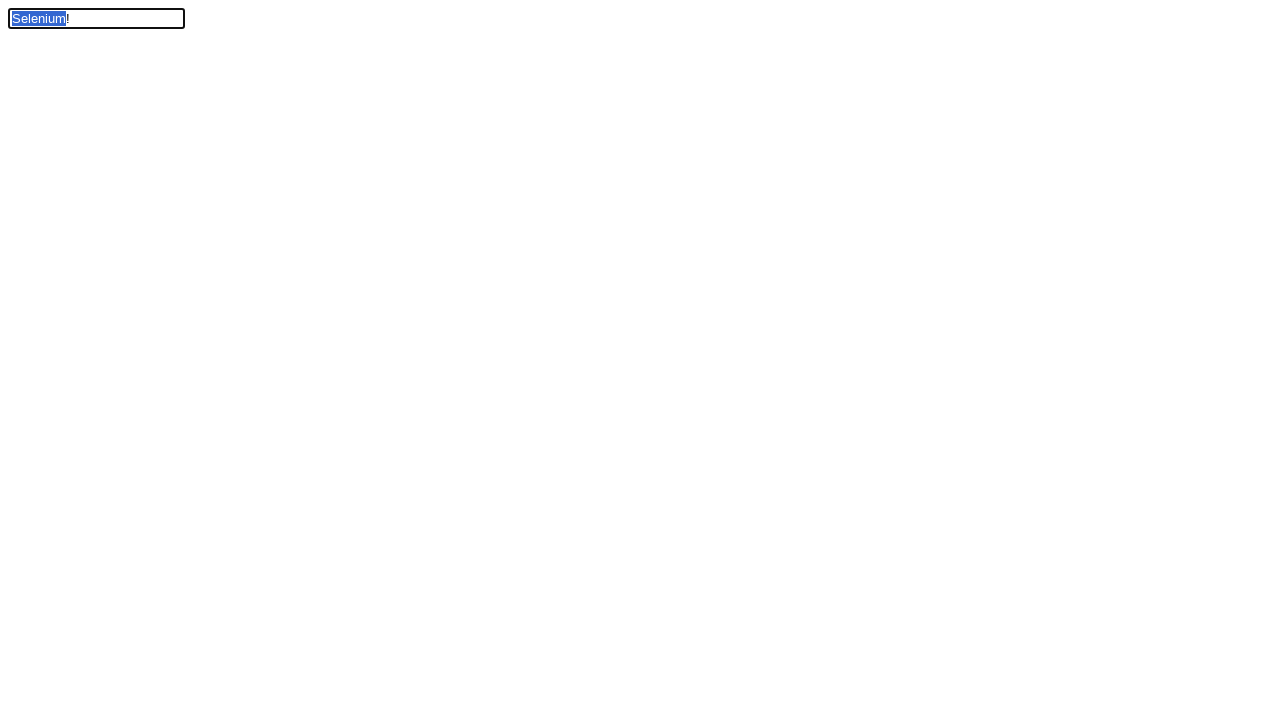

Released Shift key
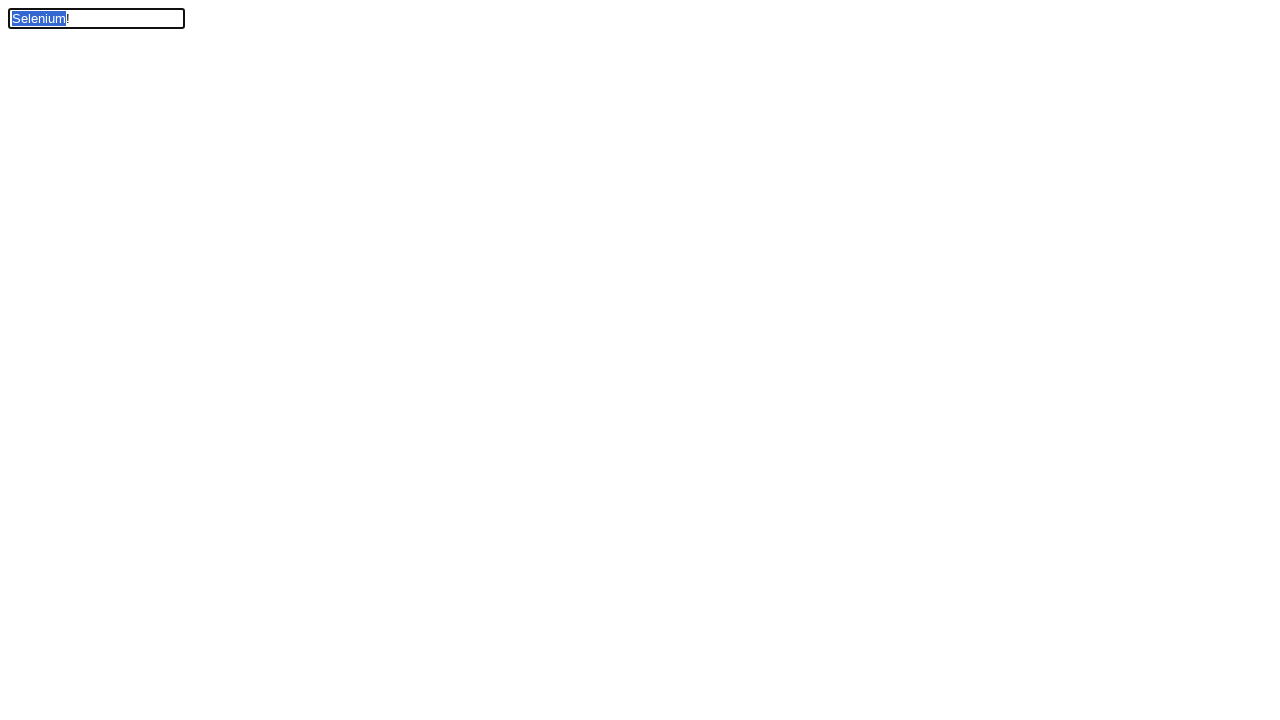

Held down Control key
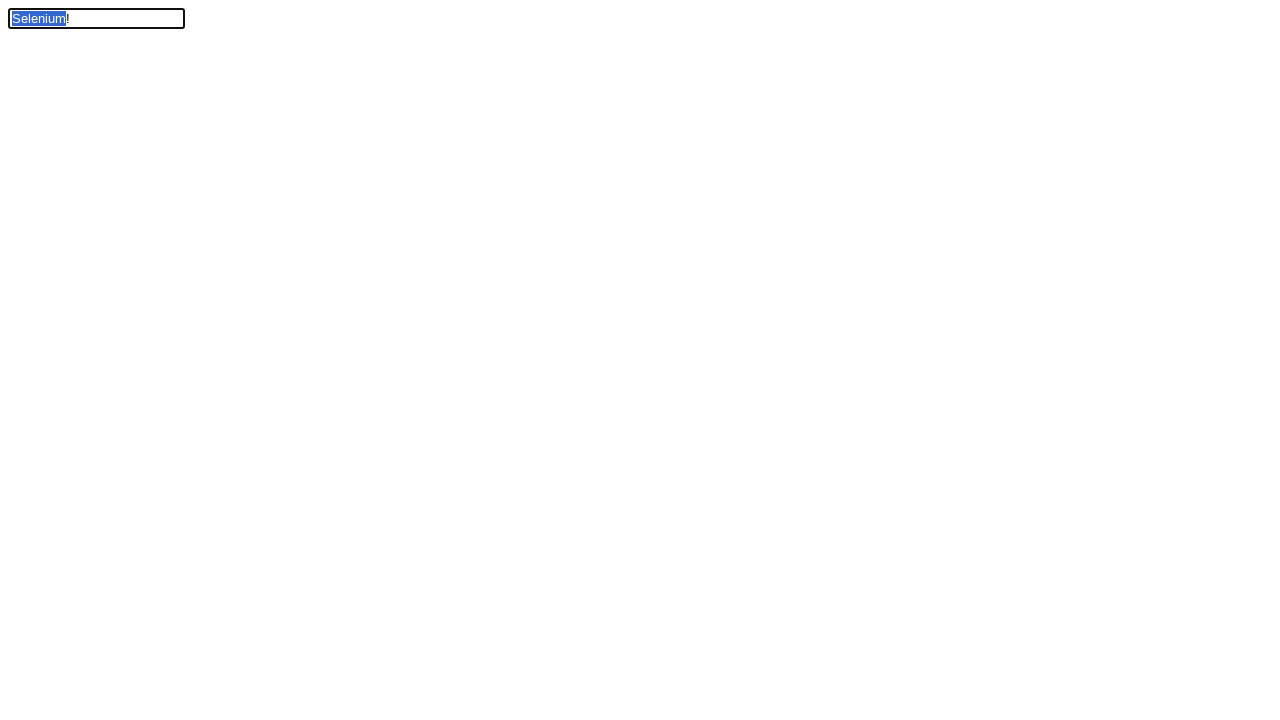

Pressed X to cut selected text
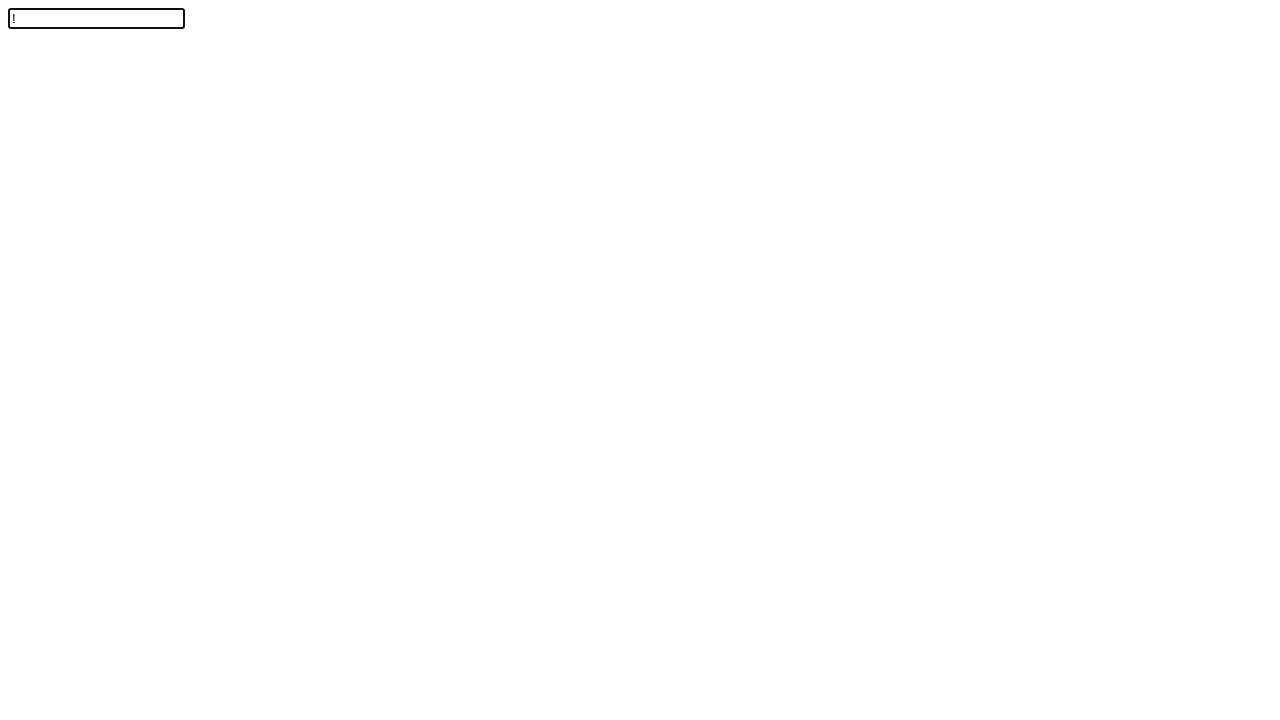

Pressed V to paste text (first paste)
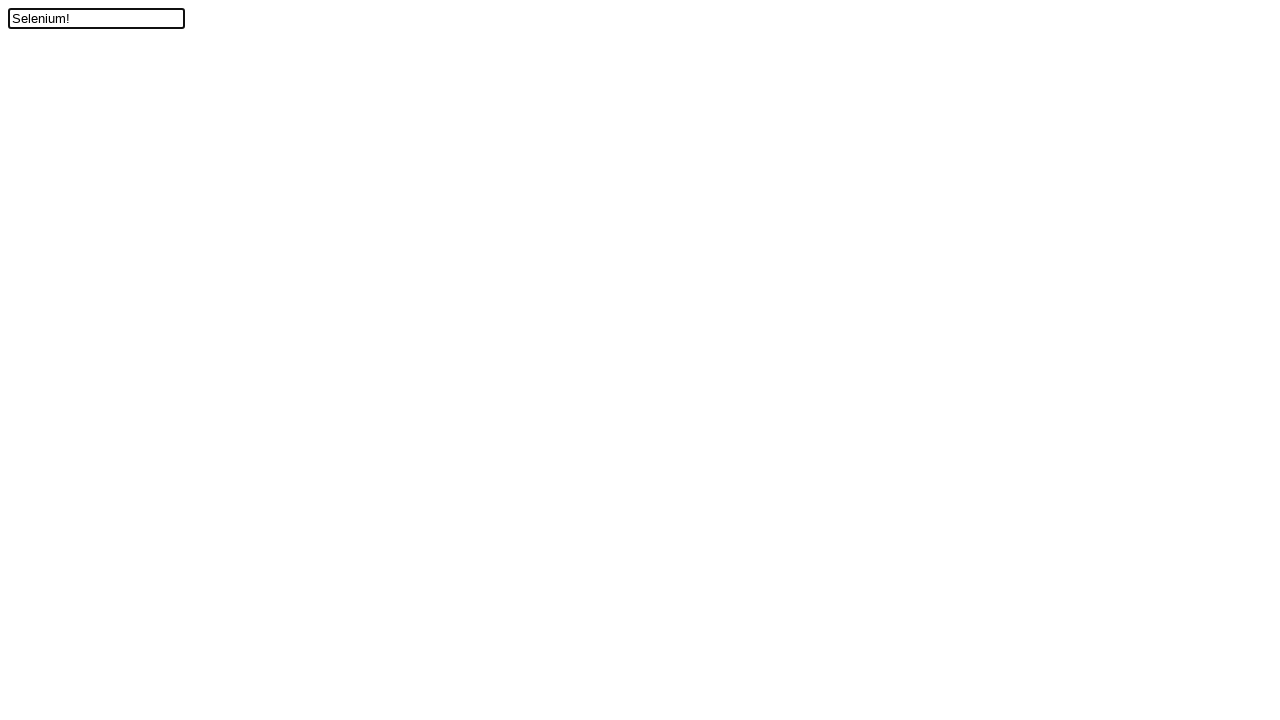

Pressed V to paste text (second paste)
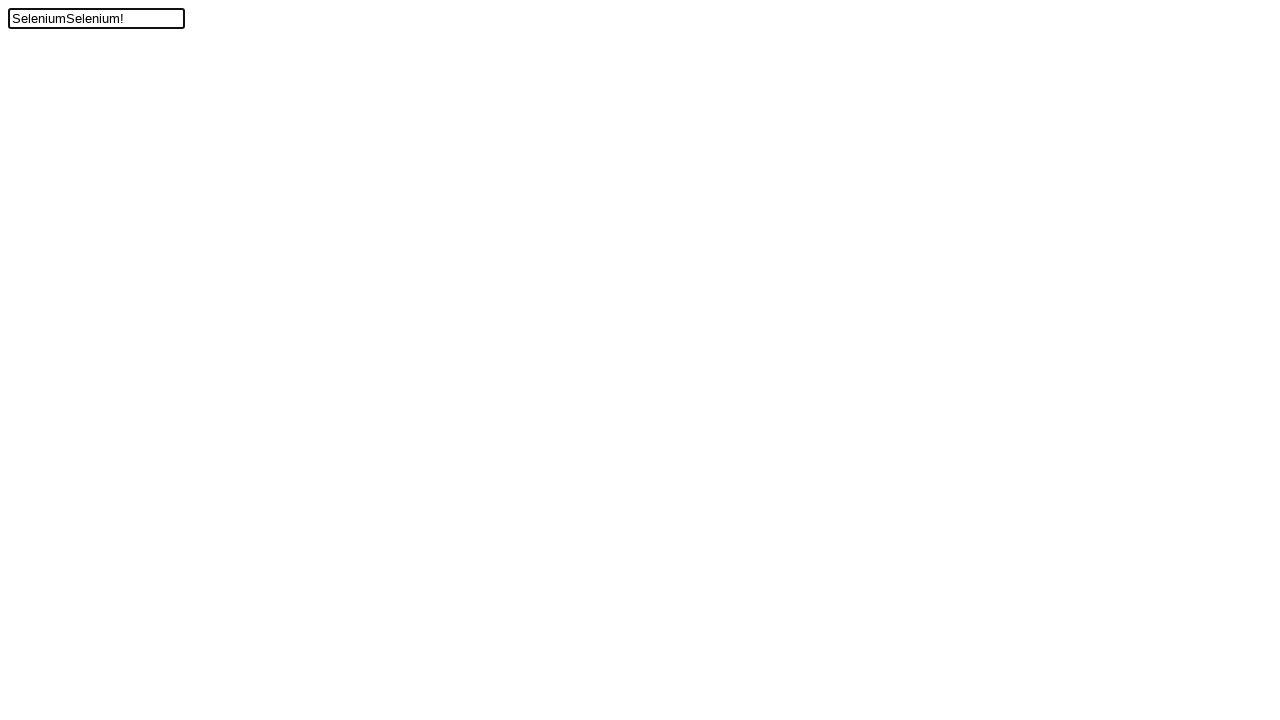

Released Control key
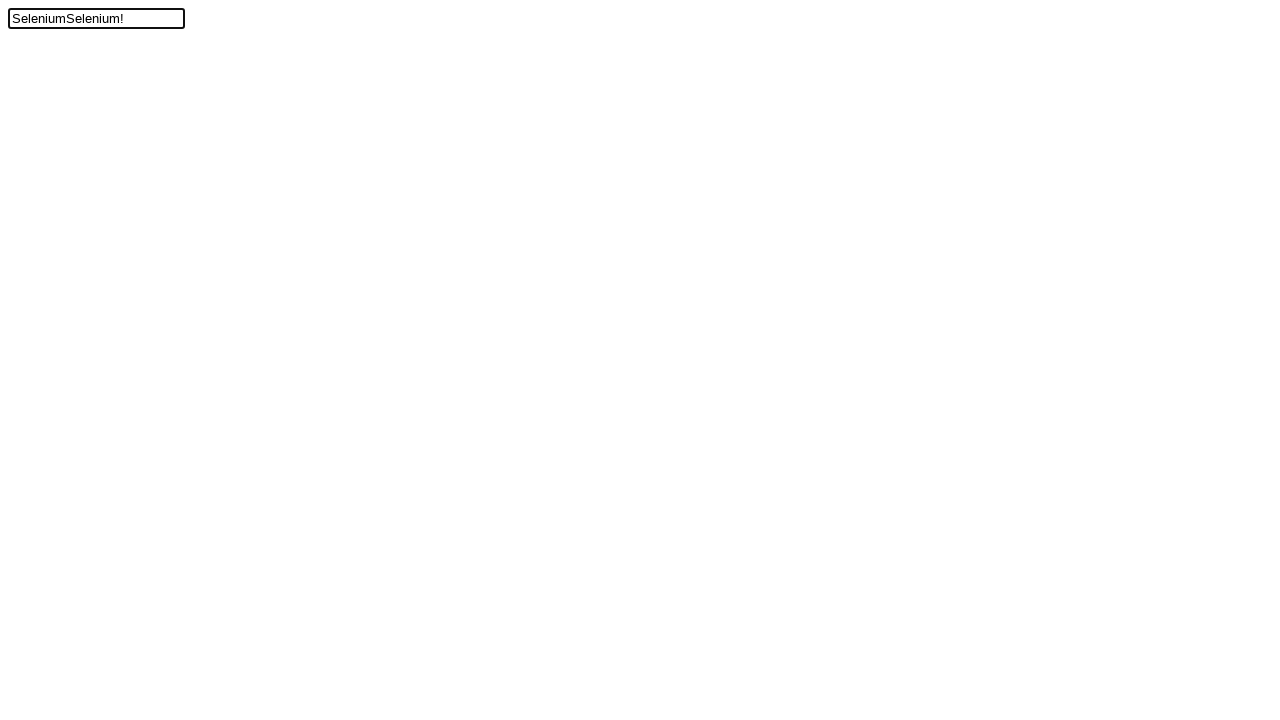

Verified final input value: 'SeleniumSelenium!'
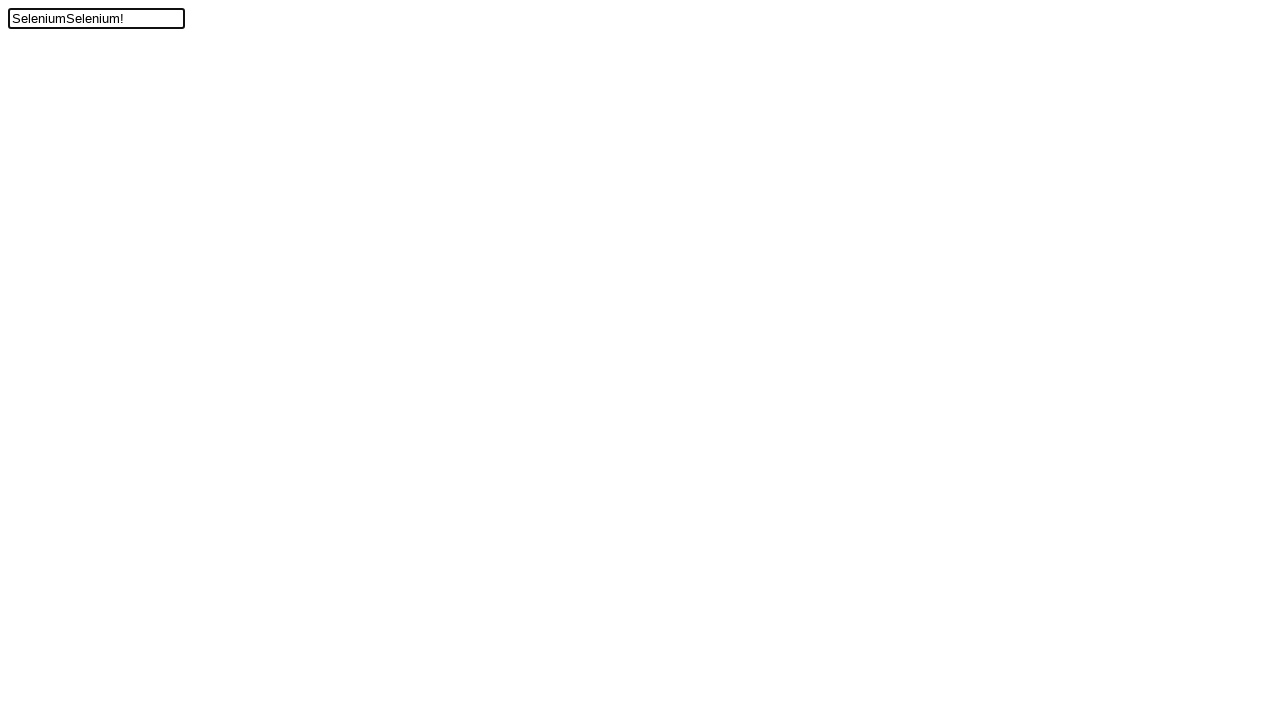

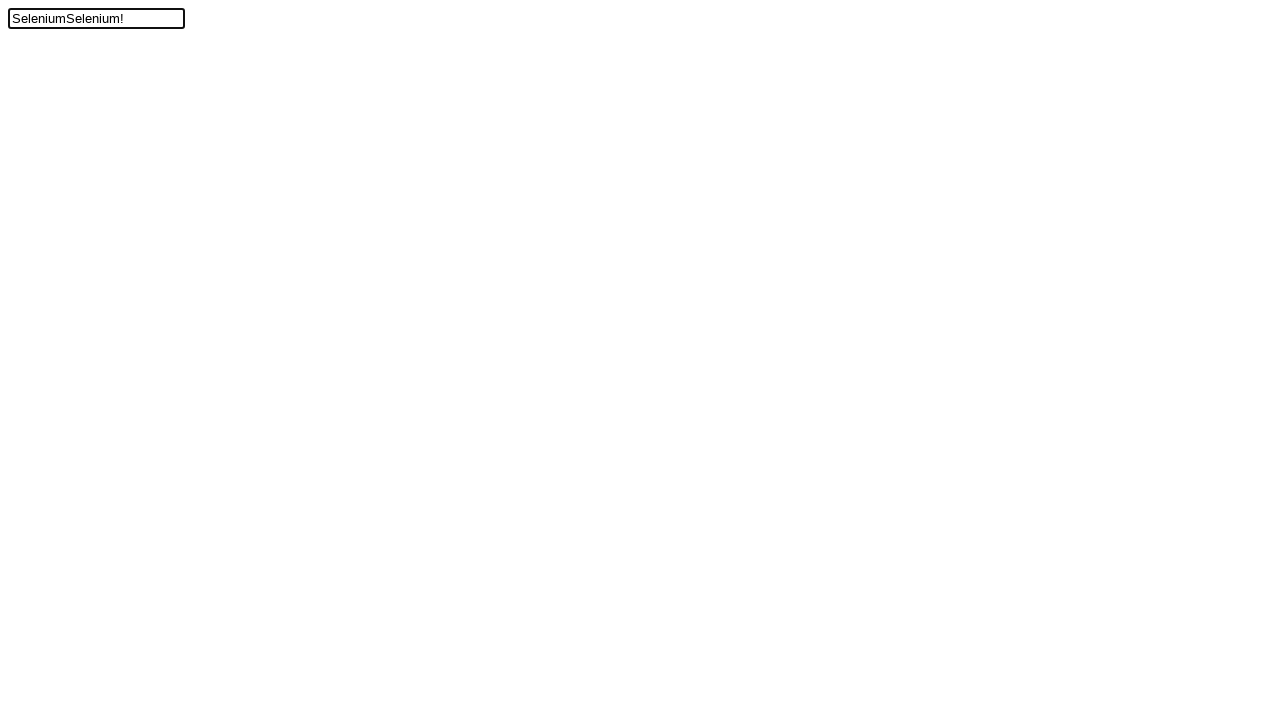